Tests explicit wait for element invisibility by clicking start button, waiting for loading icon to disappear, then checking Hello World text

Starting URL: http://the-internet.herokuapp.com/dynamic_loading/2

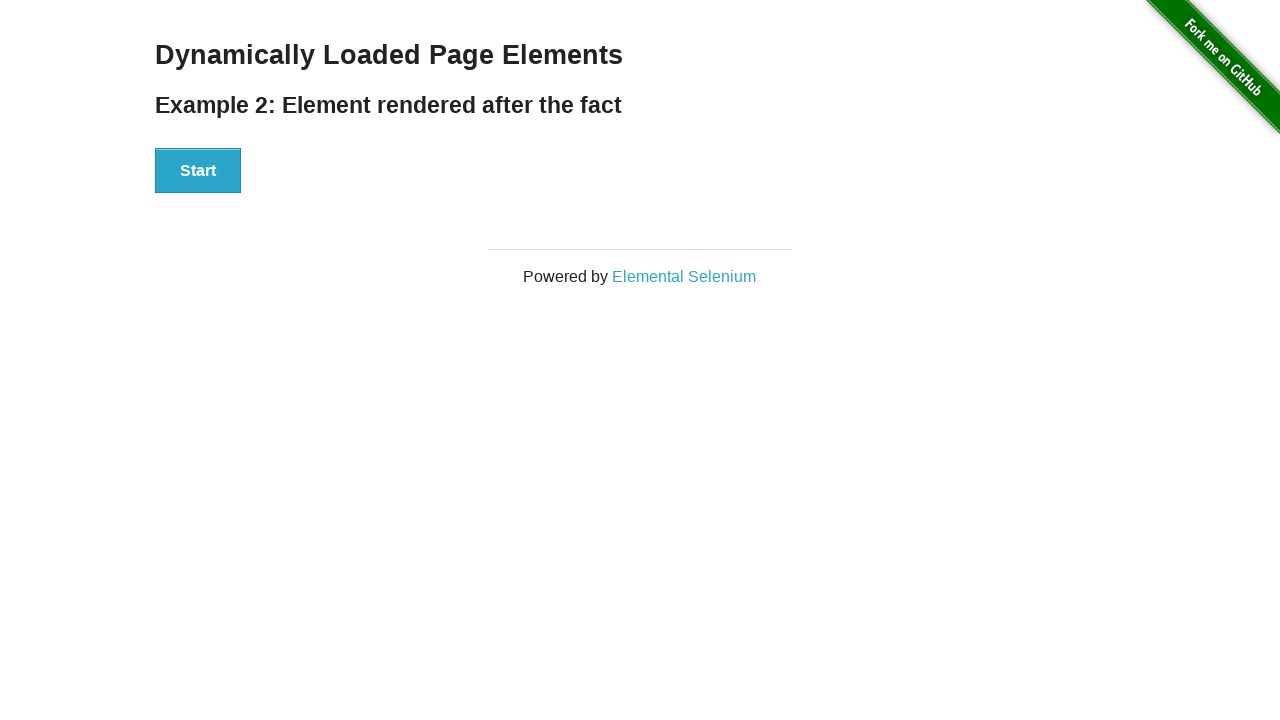

Navigated to dynamic loading page
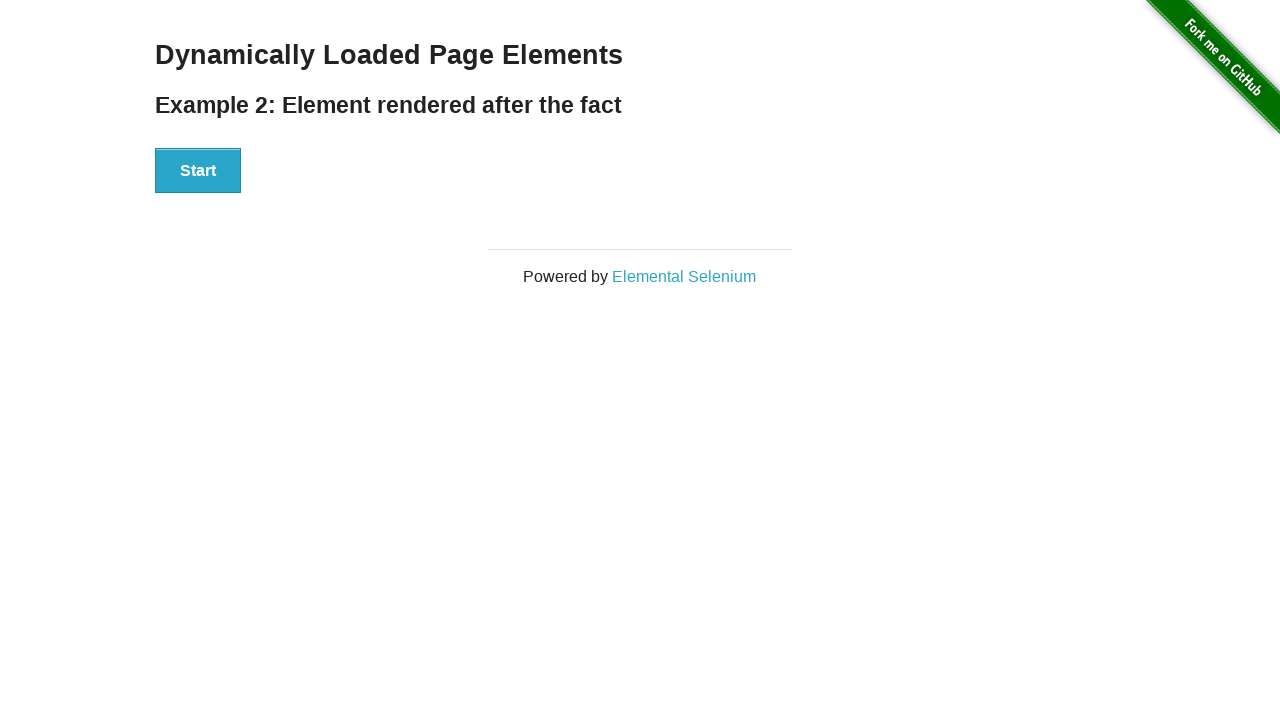

Clicked start button at (198, 171) on xpath=//div[@id='start']/button
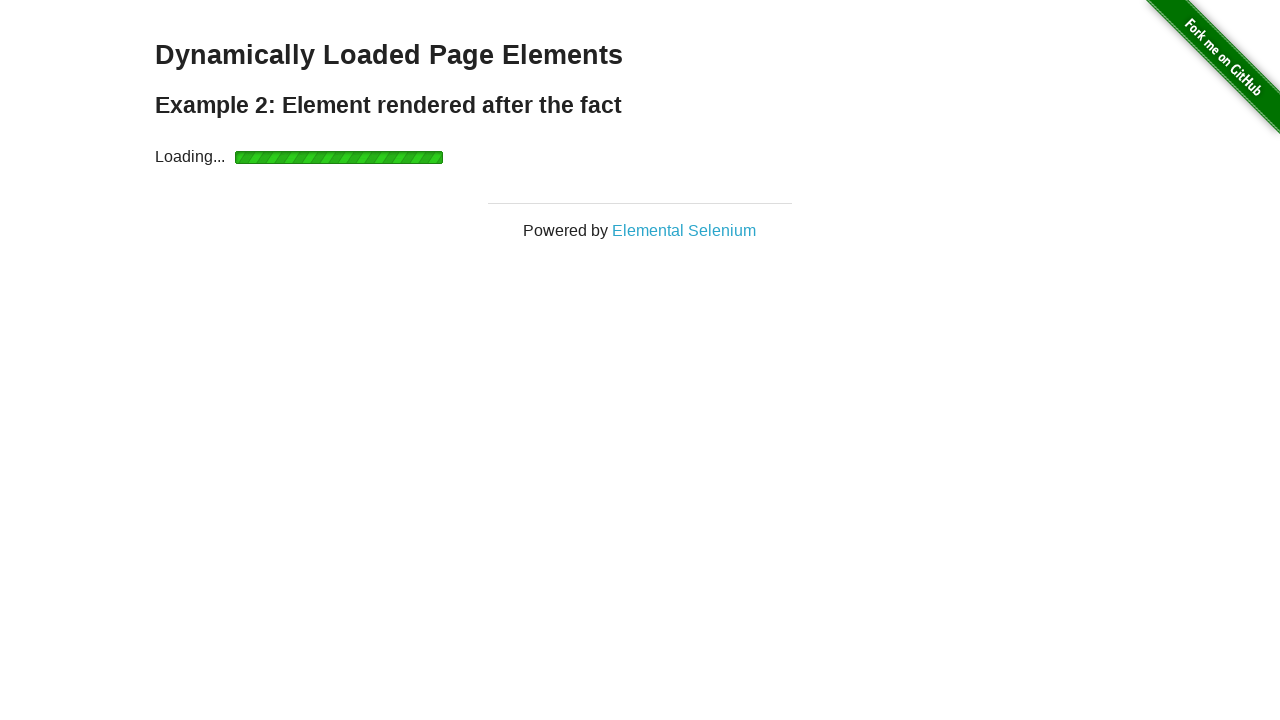

Loading icon disappeared
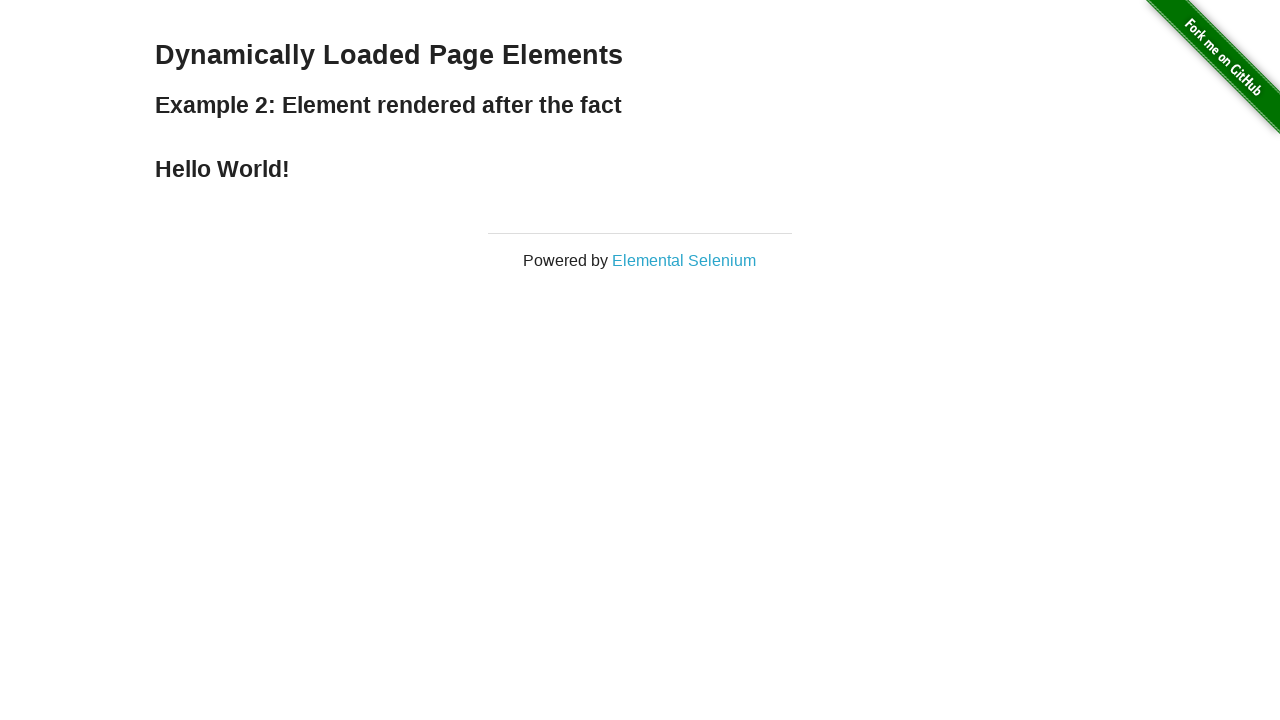

Hello World text appeared
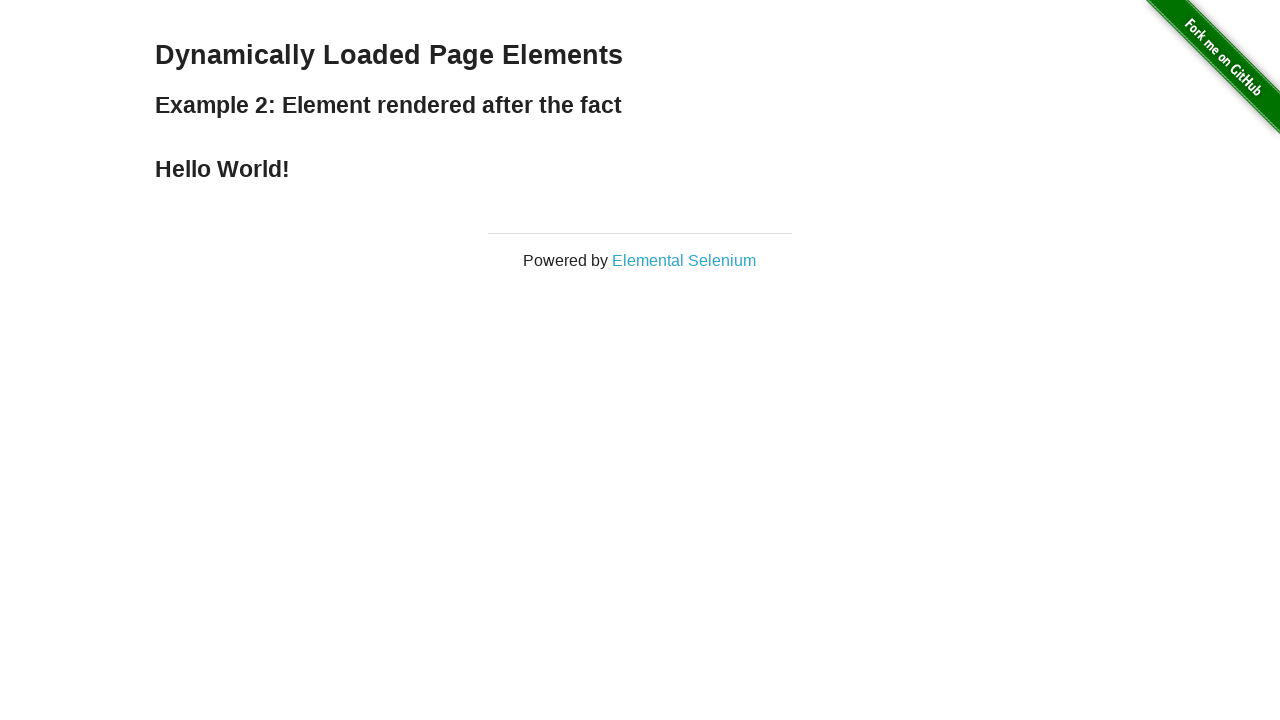

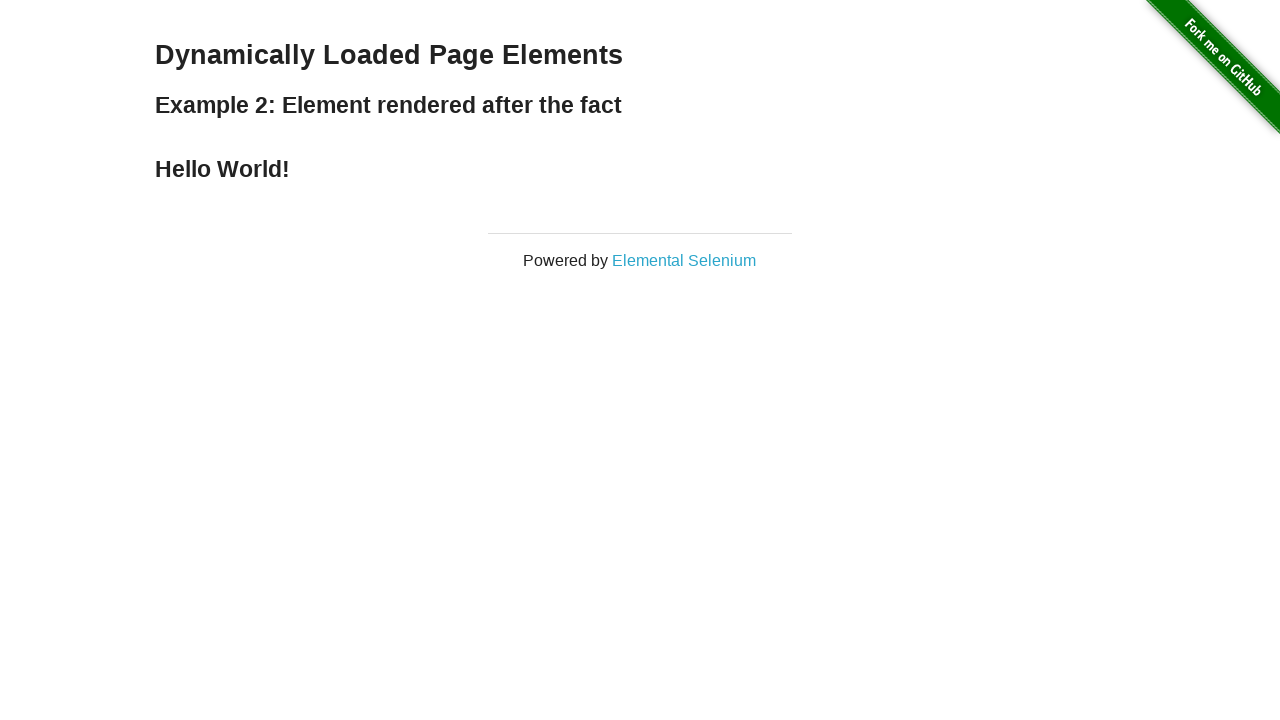